Tests e-commerce site functionality by searching for specific vegetables (Cucumber and Brocolli) and adding them to the shopping cart

Starting URL: https://rahulshettyacademy.com/seleniumPractise/

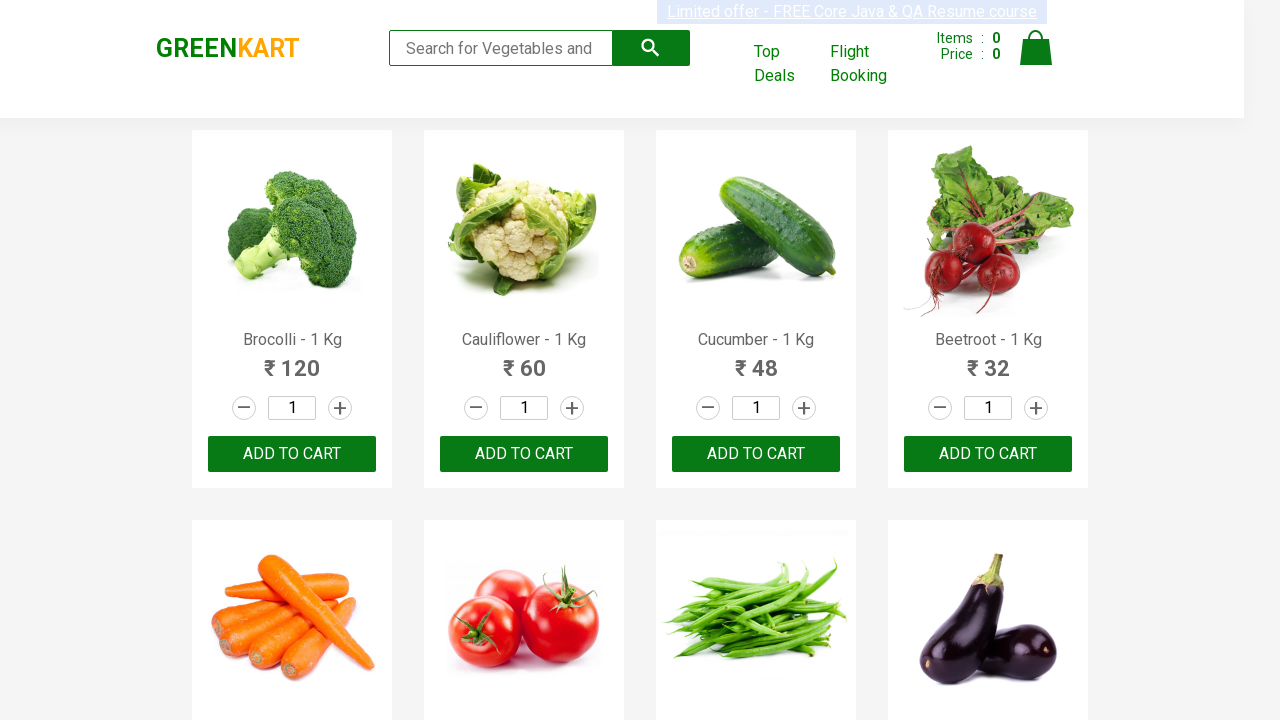

Navigated to e-commerce practice site
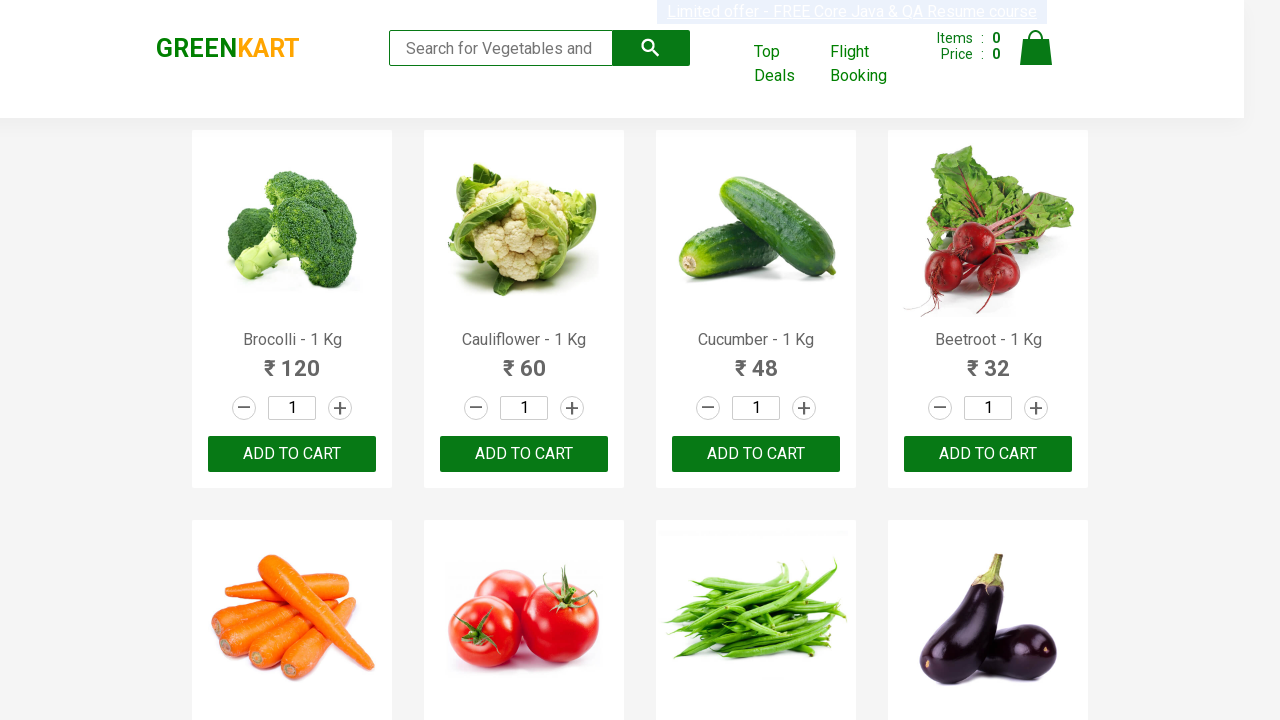

Retrieved all product names from the page
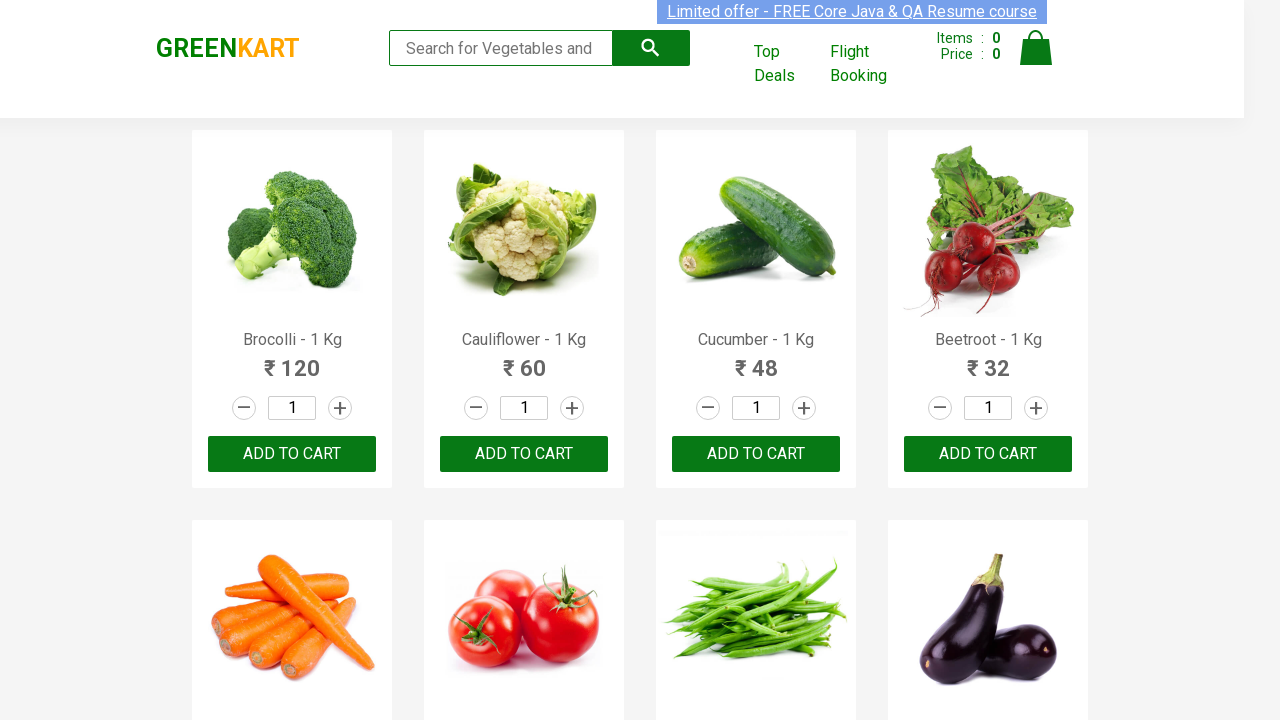

Retrieved text for product 1: 'Brocolli - 1 Kg'
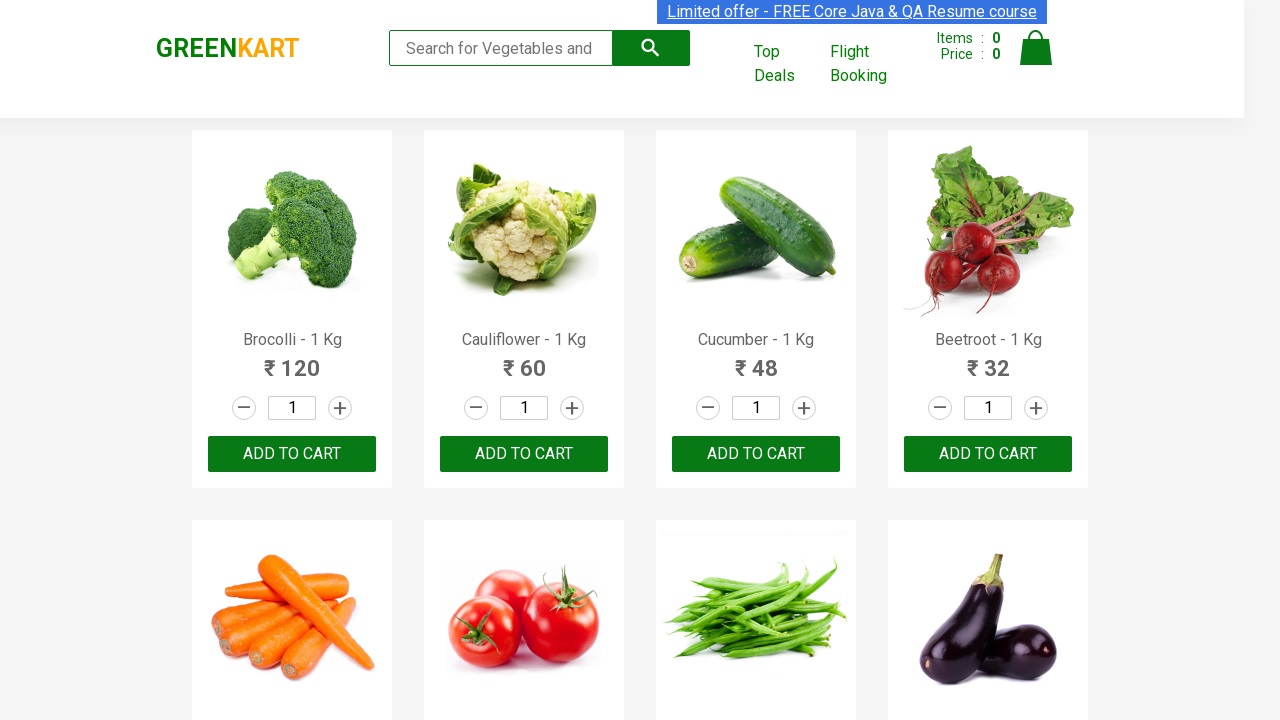

Clicked 'ADD TO CART' button for Brocolli at (292, 454) on xpath=//button[text()='ADD TO CART'] >> nth=0
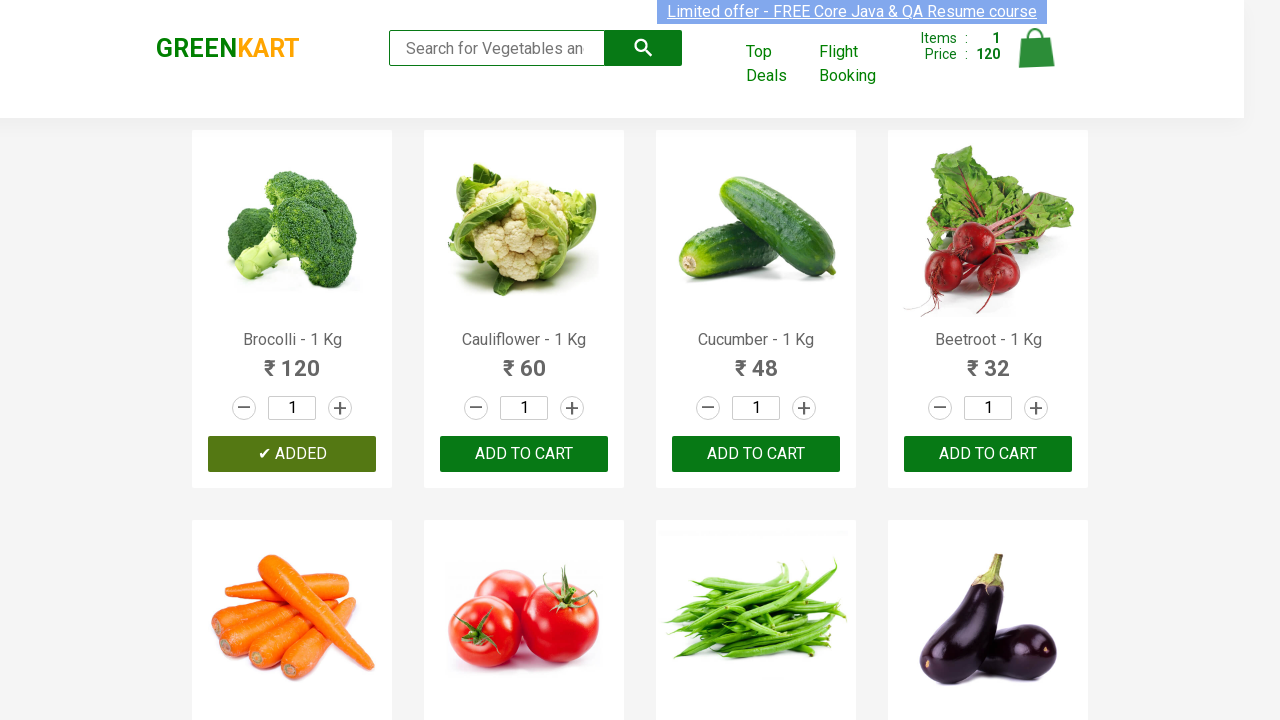

Waited for cart to update after adding Brocolli
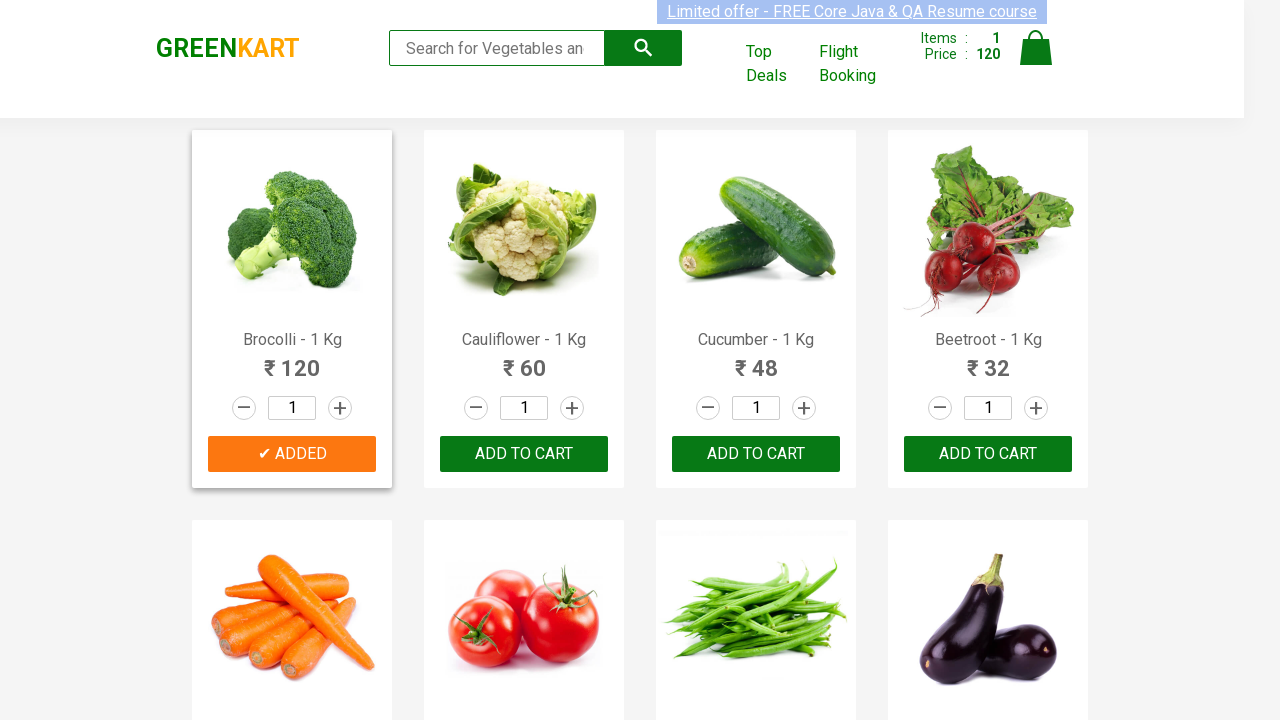

Retrieved text for product 2: 'Cauliflower - 1 Kg'
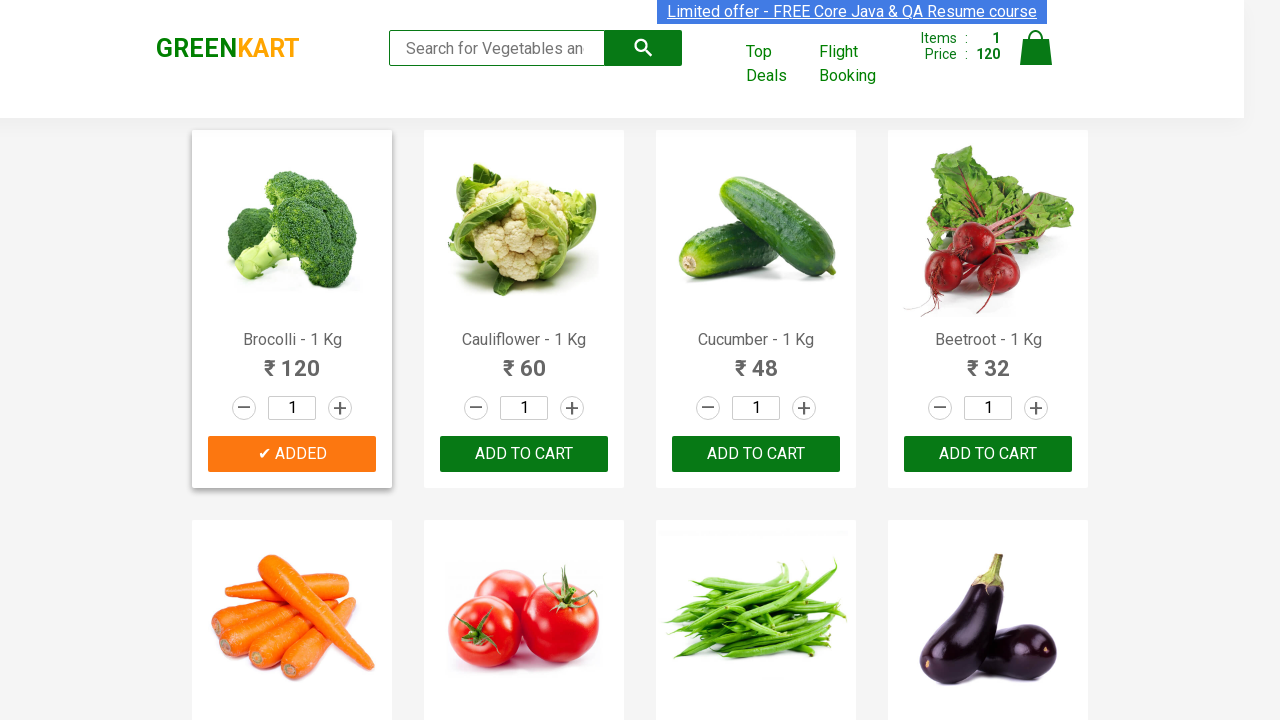

Retrieved text for product 3: 'Cucumber - 1 Kg'
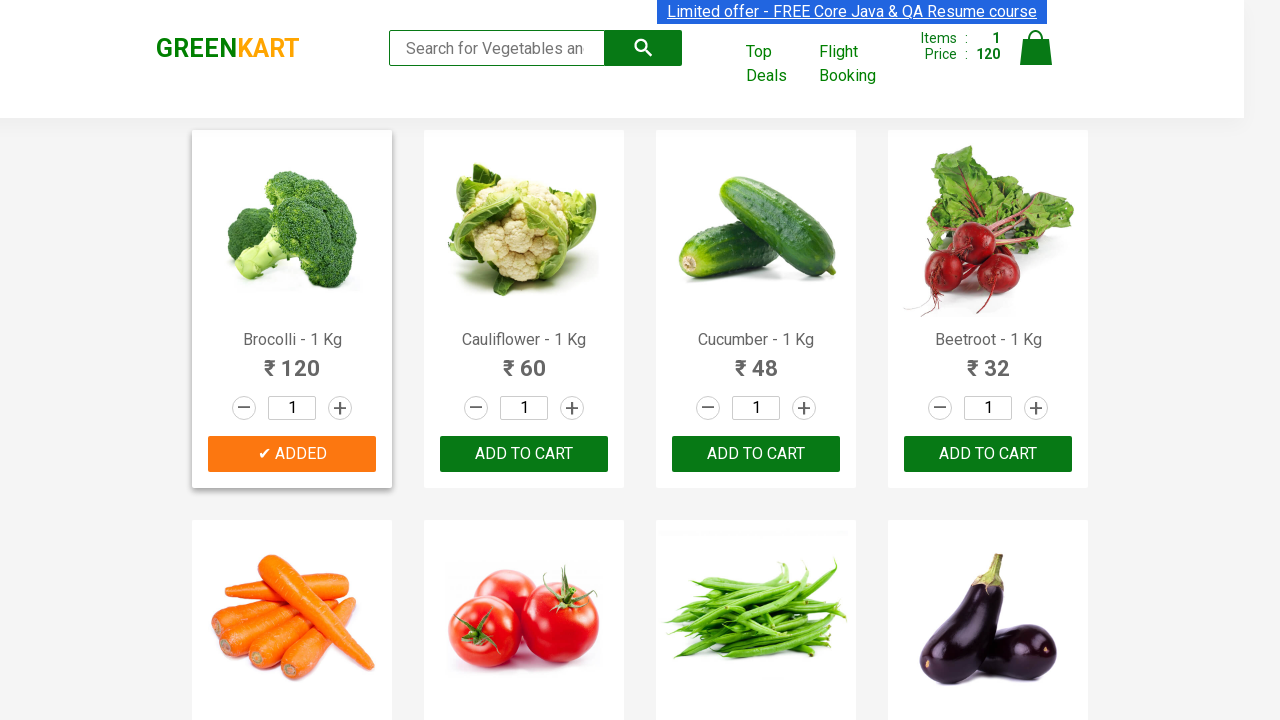

Clicked 'ADD TO CART' button for Cucumber at (988, 454) on xpath=//button[text()='ADD TO CART'] >> nth=2
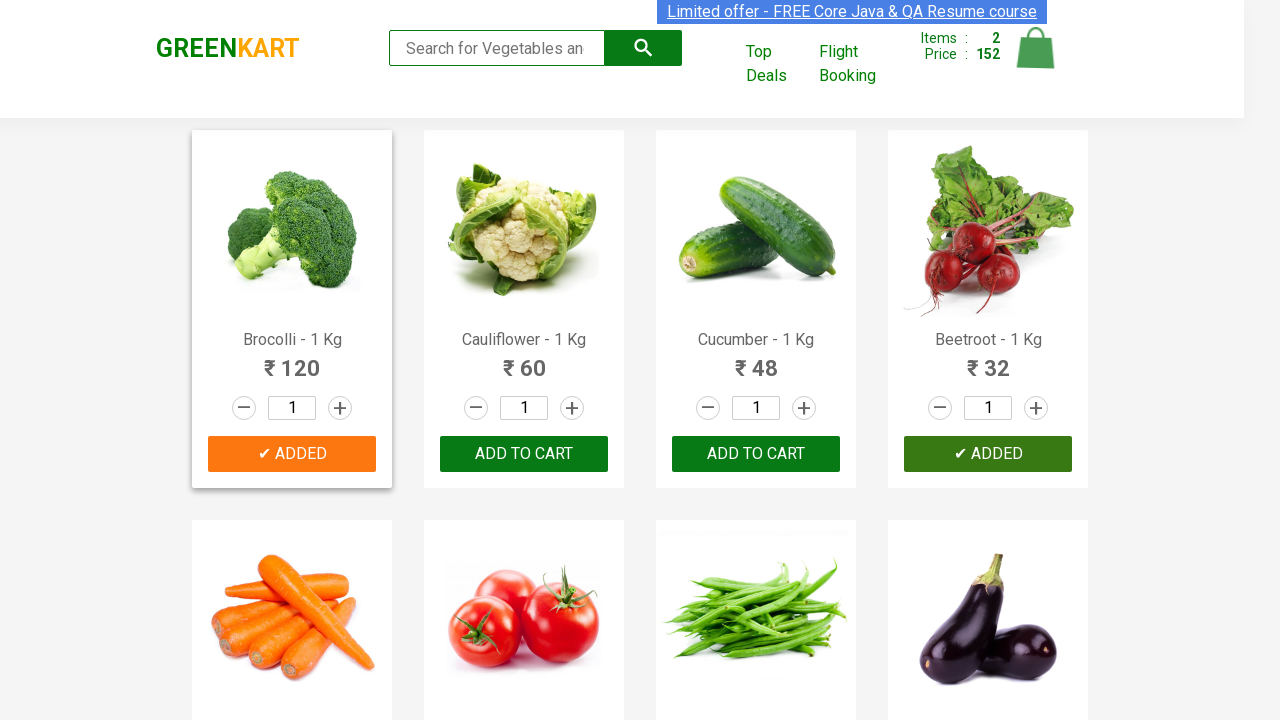

Waited for cart to update after adding Cucumber
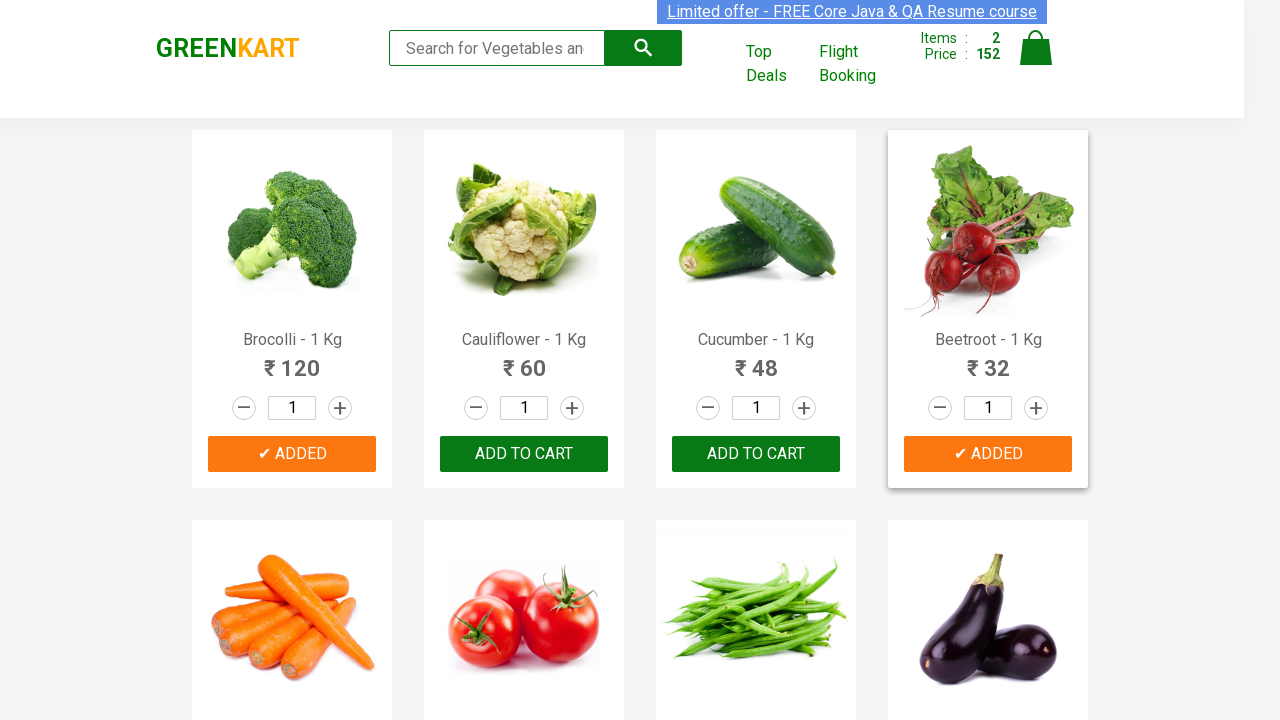

Retrieved text for product 4: 'Beetroot - 1 Kg'
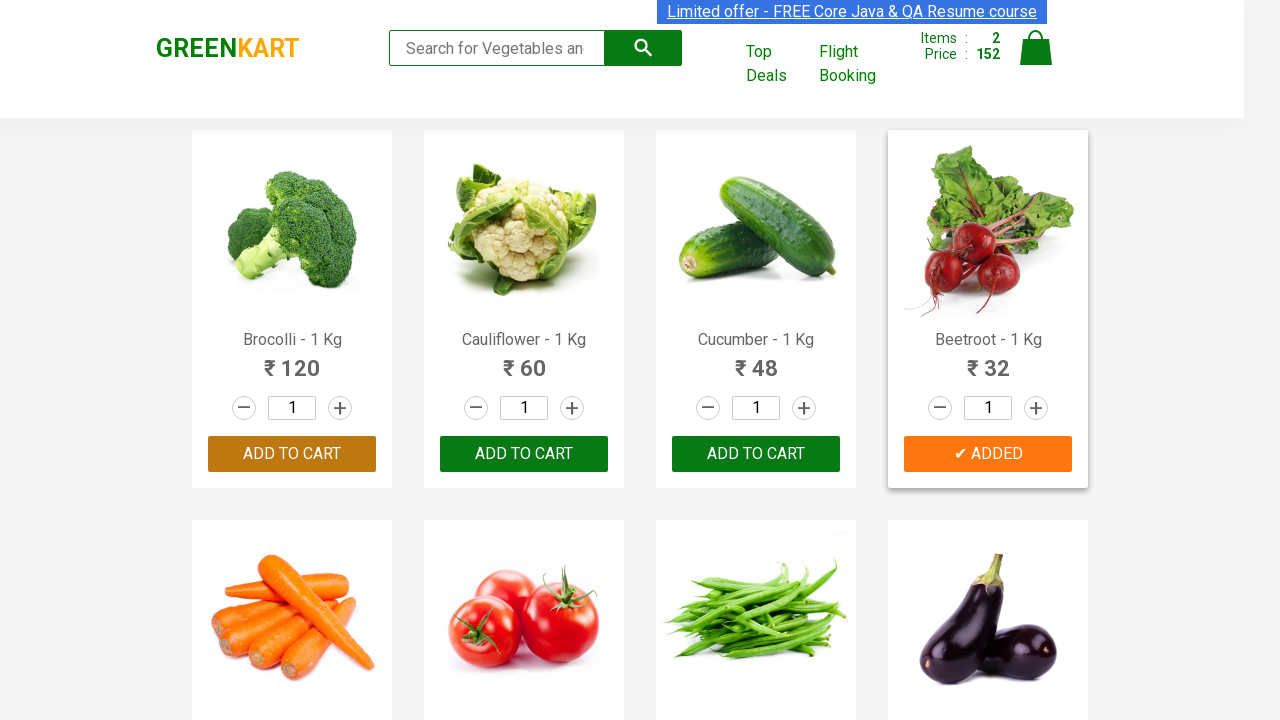

Retrieved text for product 5: 'Carrot - 1 Kg'
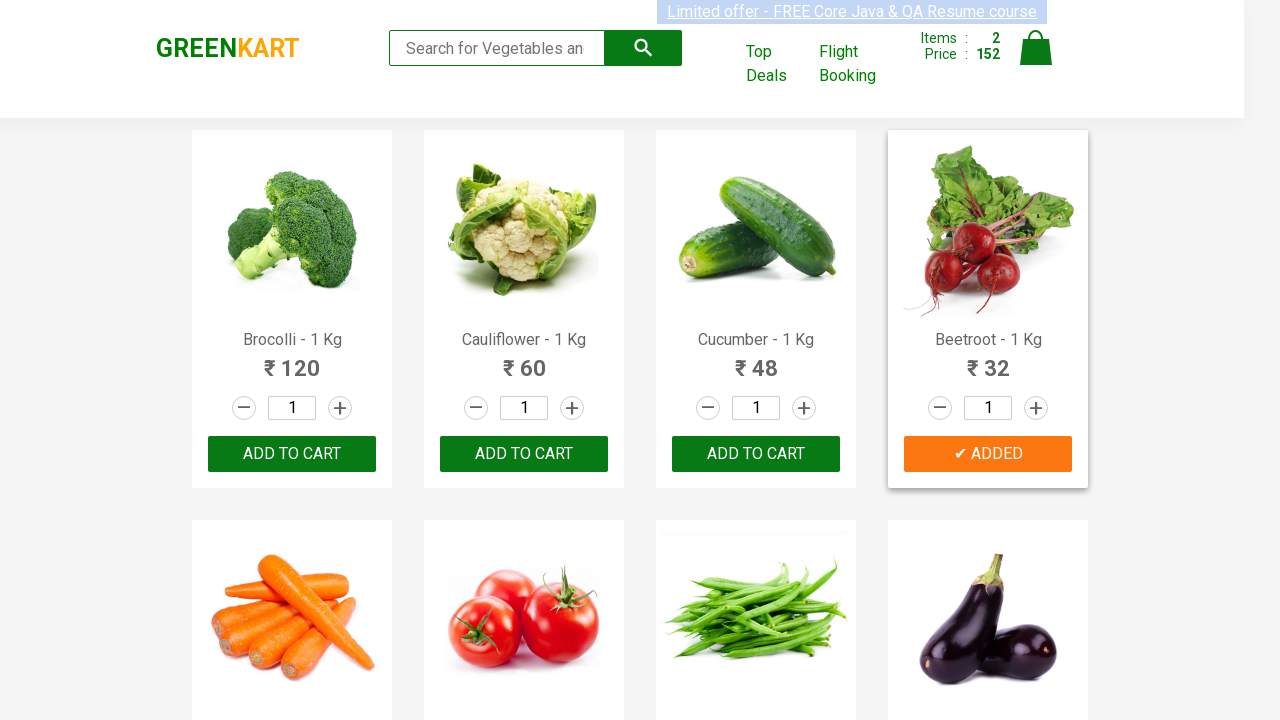

Retrieved text for product 6: 'Tomato - 1 Kg'
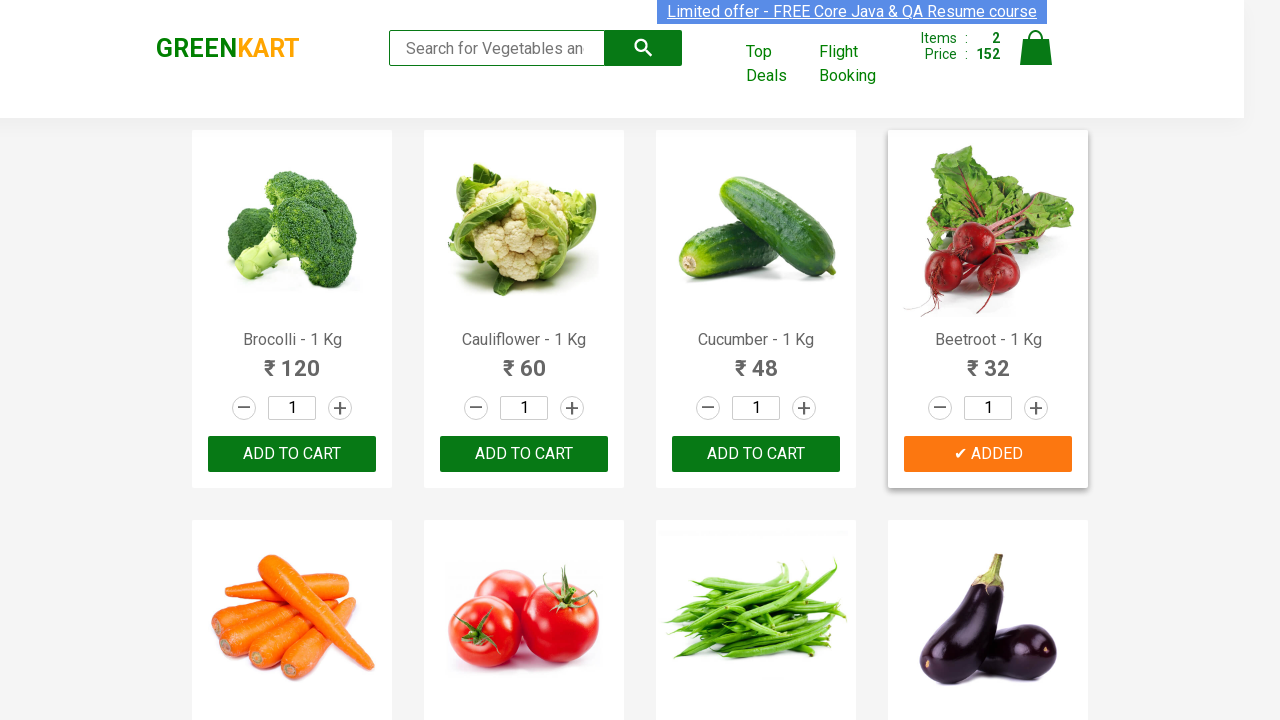

Retrieved text for product 7: 'Beans - 1 Kg'
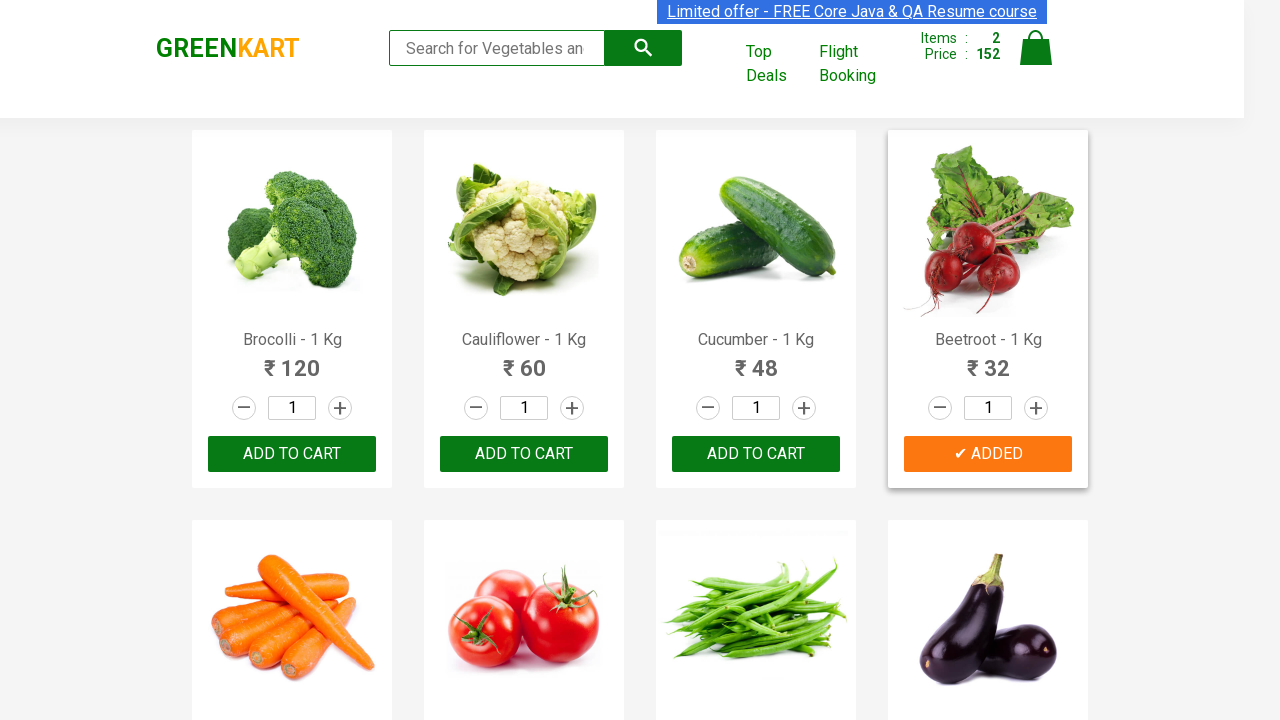

Retrieved text for product 8: 'Brinjal - 1 Kg'
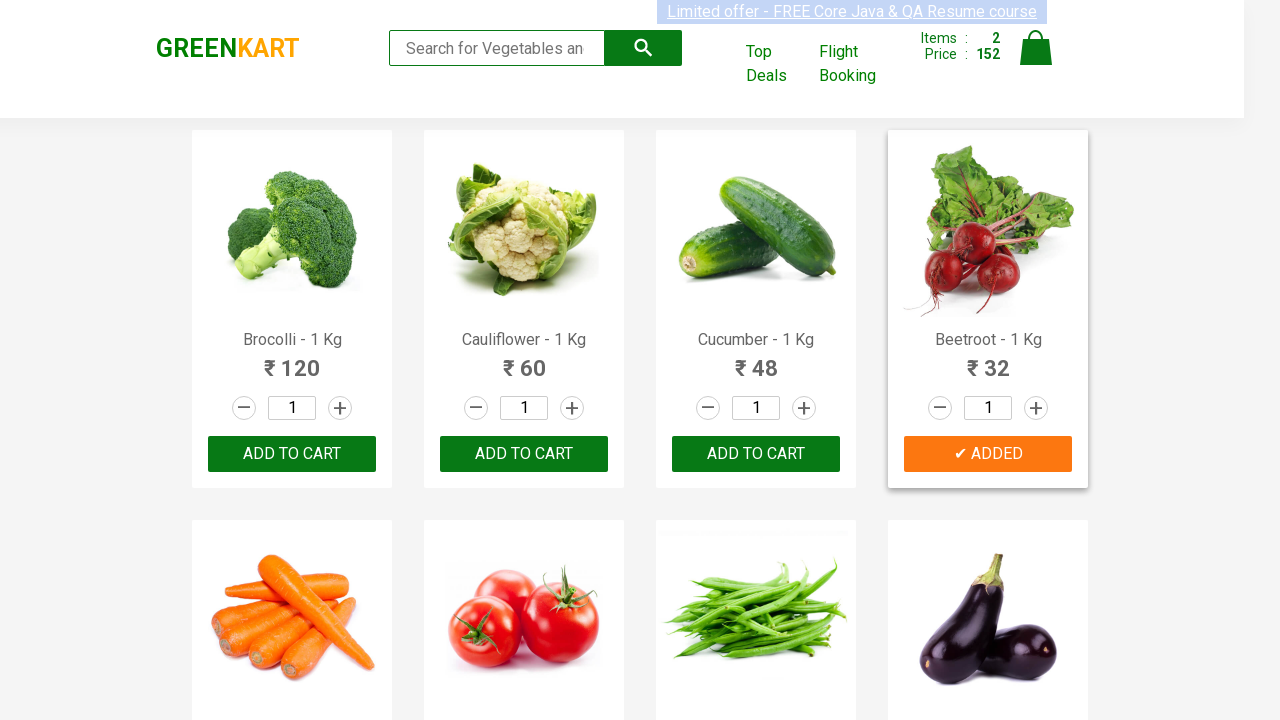

Retrieved text for product 9: 'Capsicum'
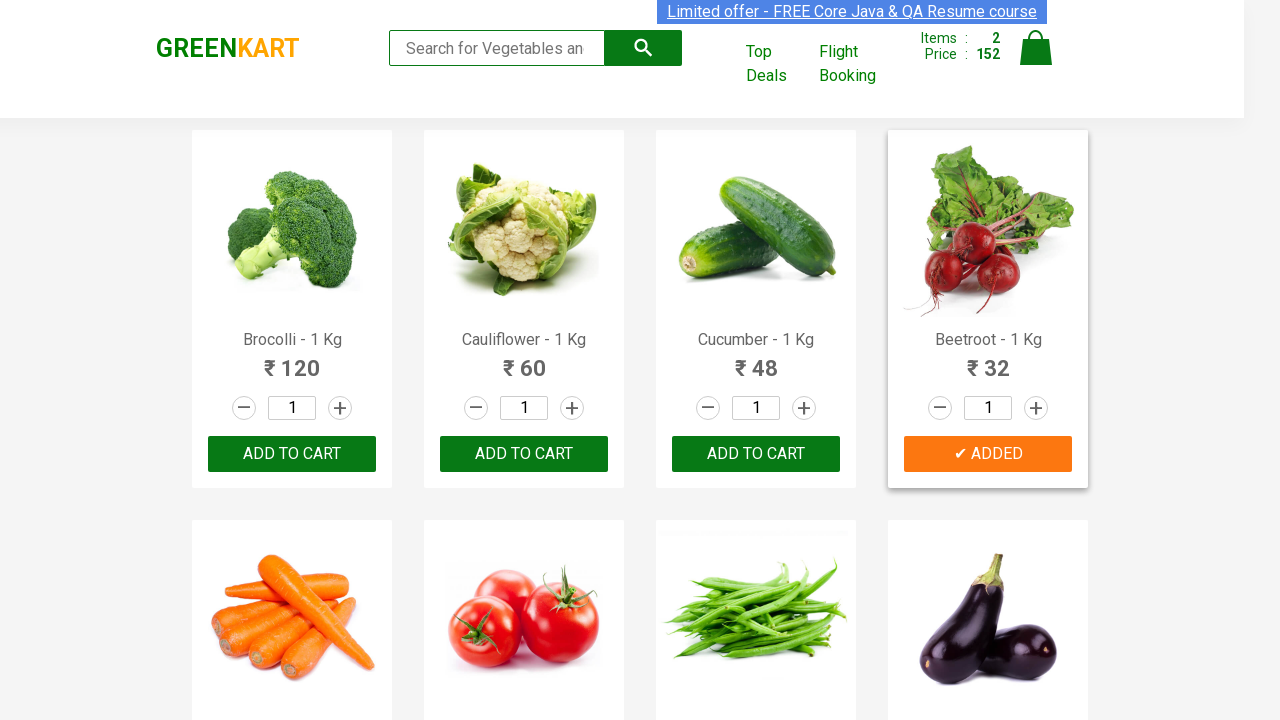

Retrieved text for product 10: 'Mushroom - 1 Kg'
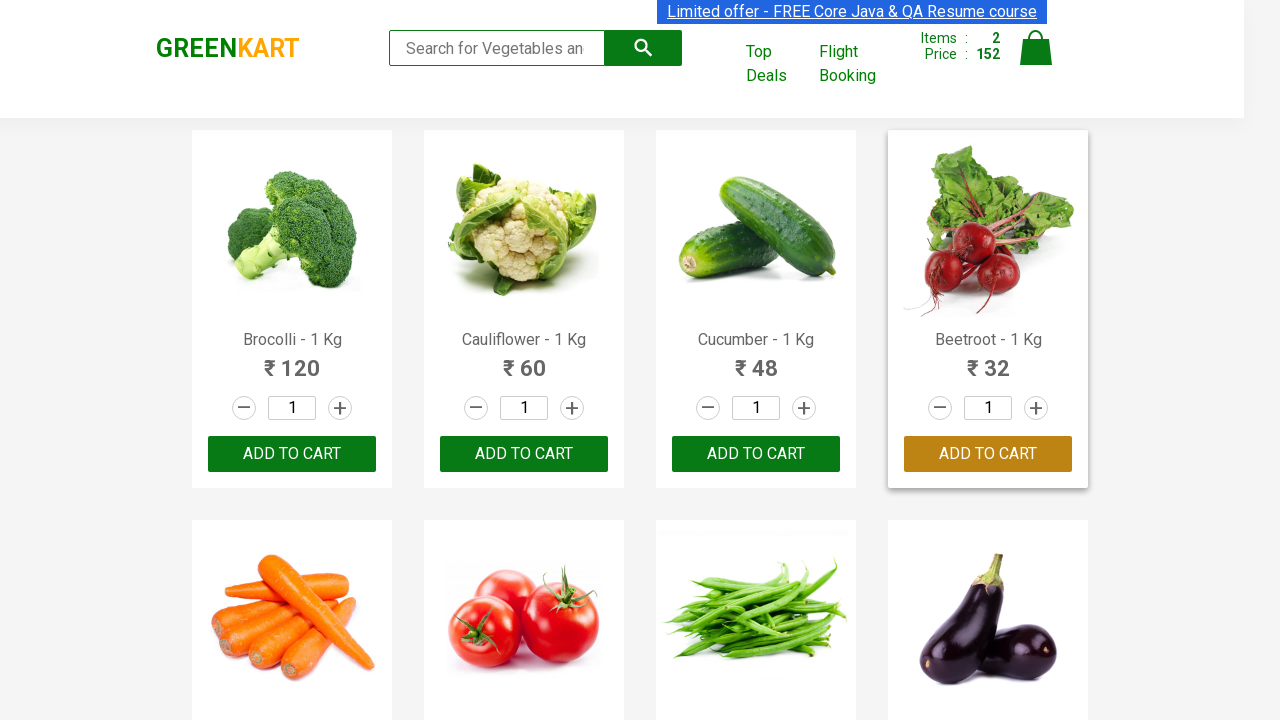

Retrieved text for product 11: 'Potato - 1 Kg'
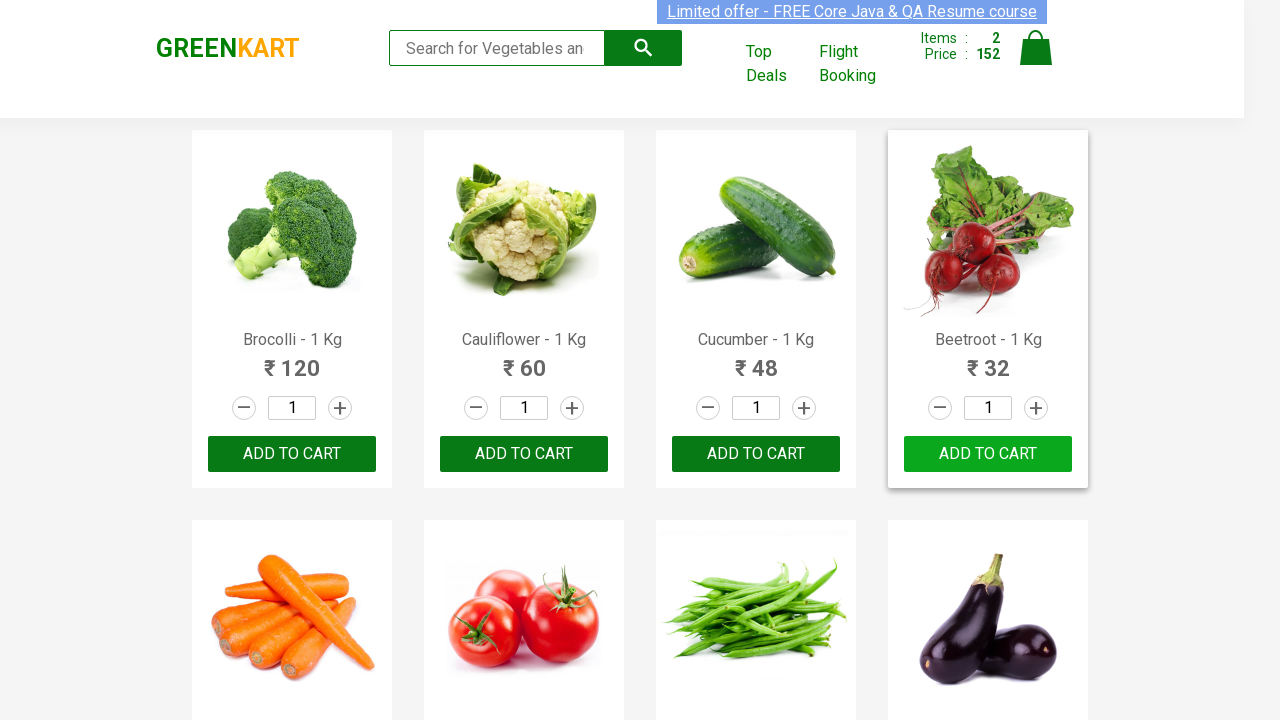

Retrieved text for product 12: 'Pumpkin - 1 Kg'
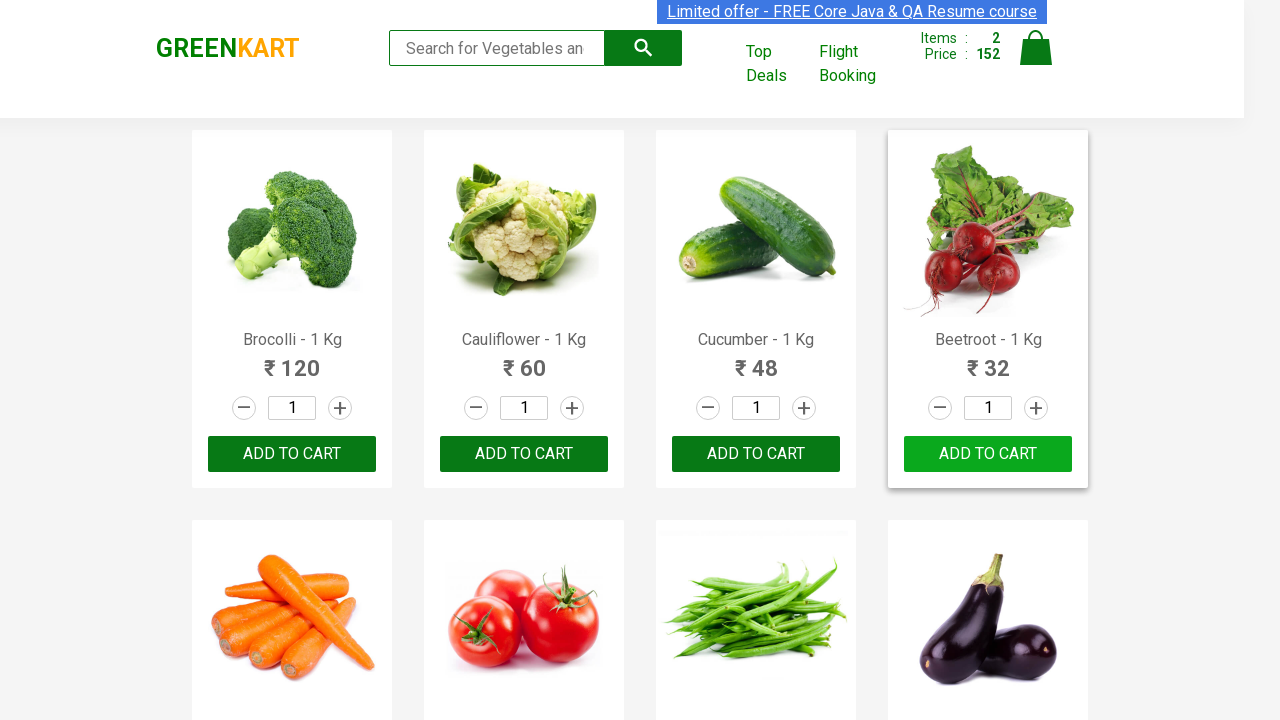

Retrieved text for product 13: 'Corn - 1 Kg'
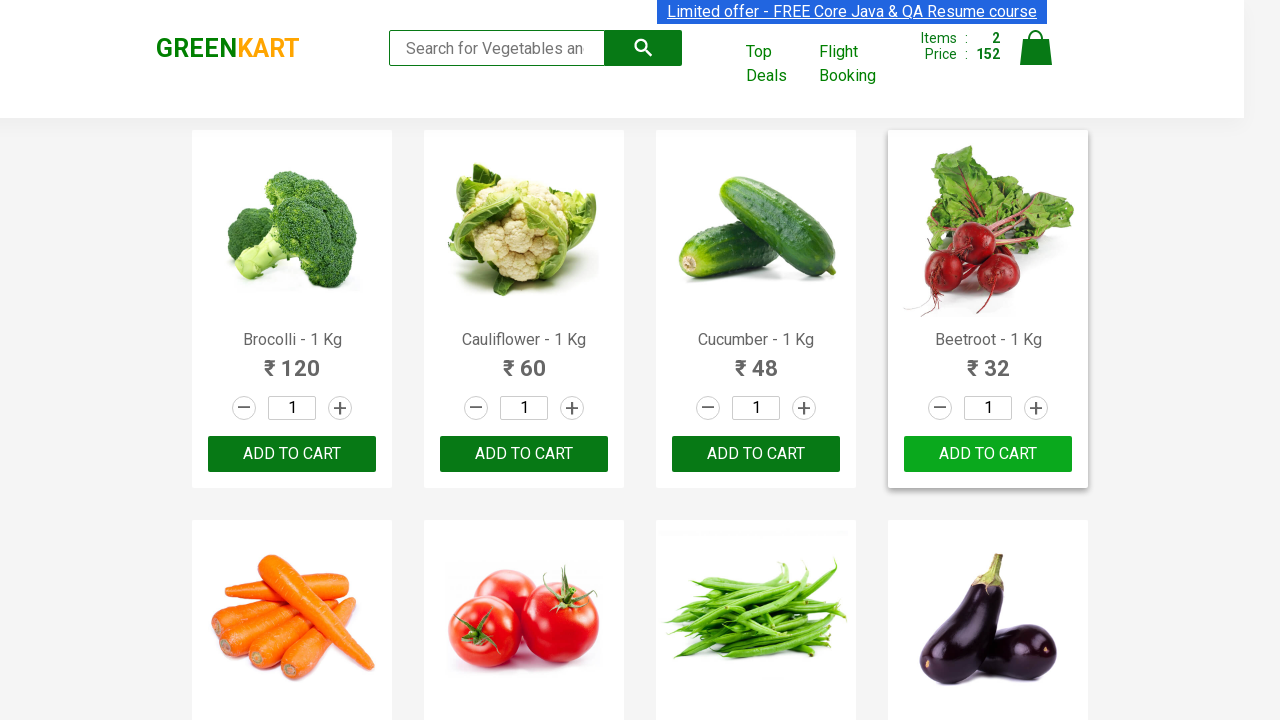

Retrieved text for product 14: 'Onion - 1 Kg'
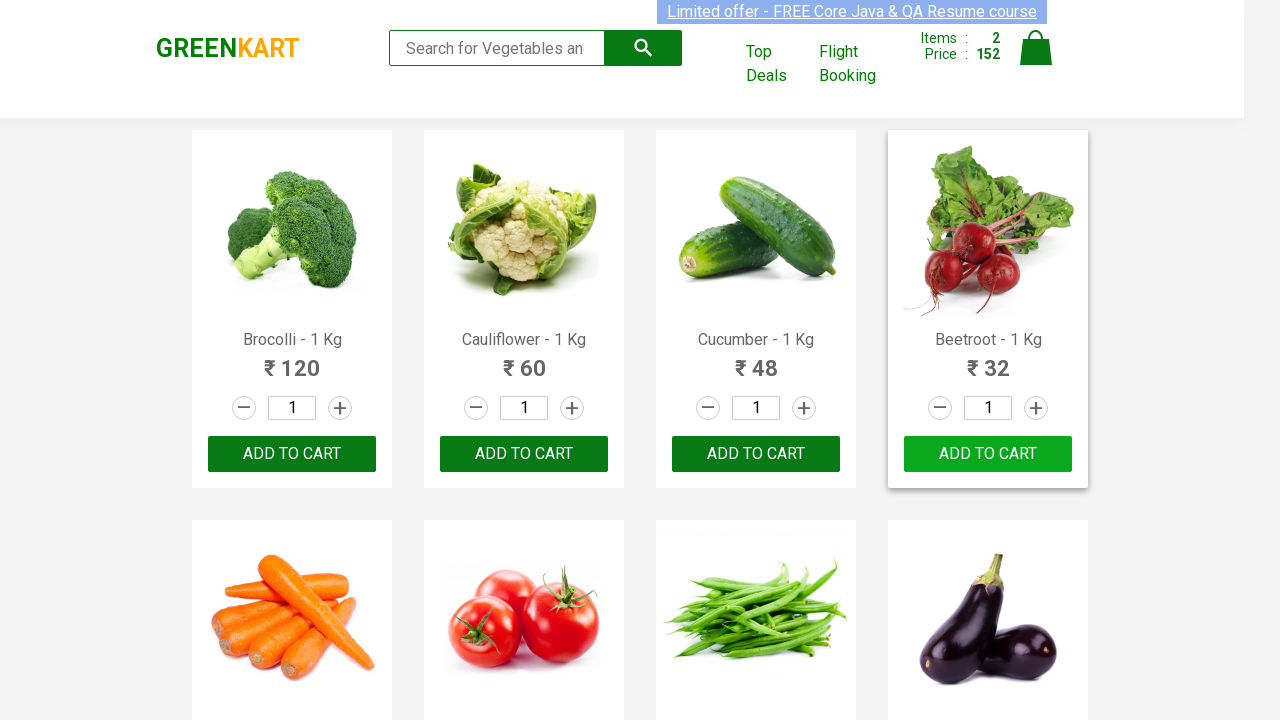

Retrieved text for product 15: 'Apple - 1 Kg'
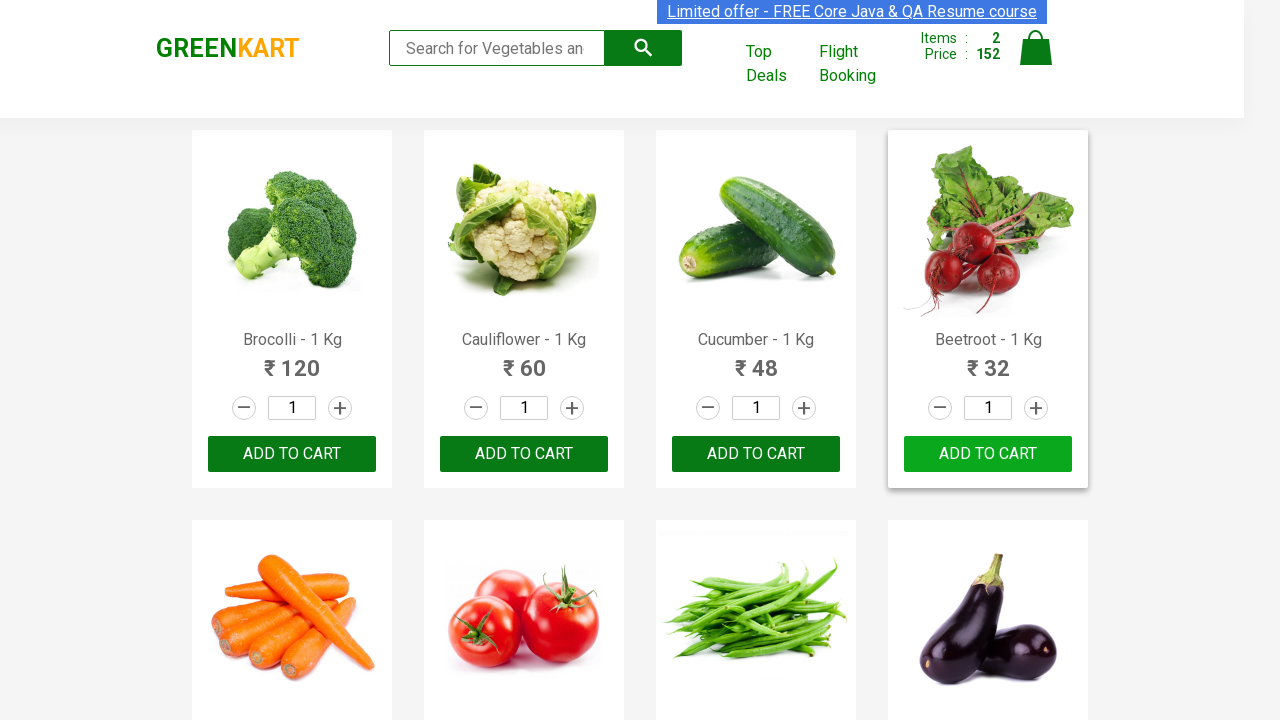

Retrieved text for product 16: 'Banana - 1 Kg'
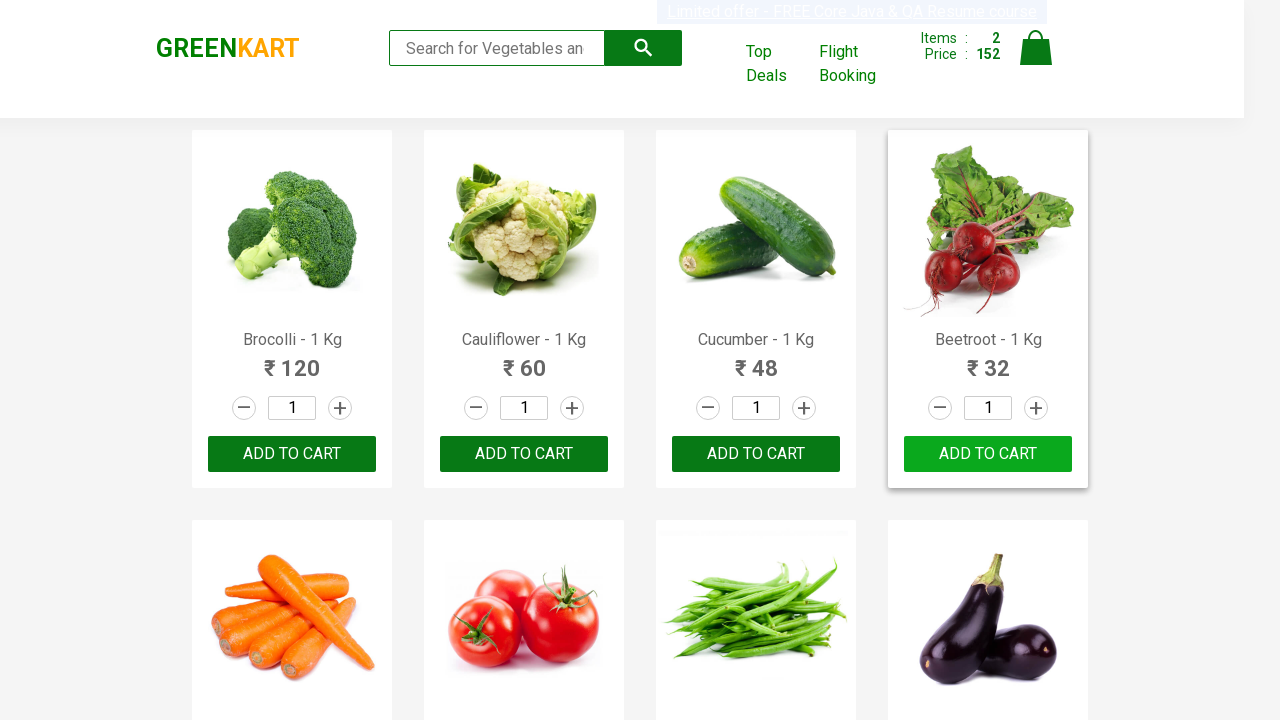

Retrieved text for product 17: 'Grapes - 1 Kg'
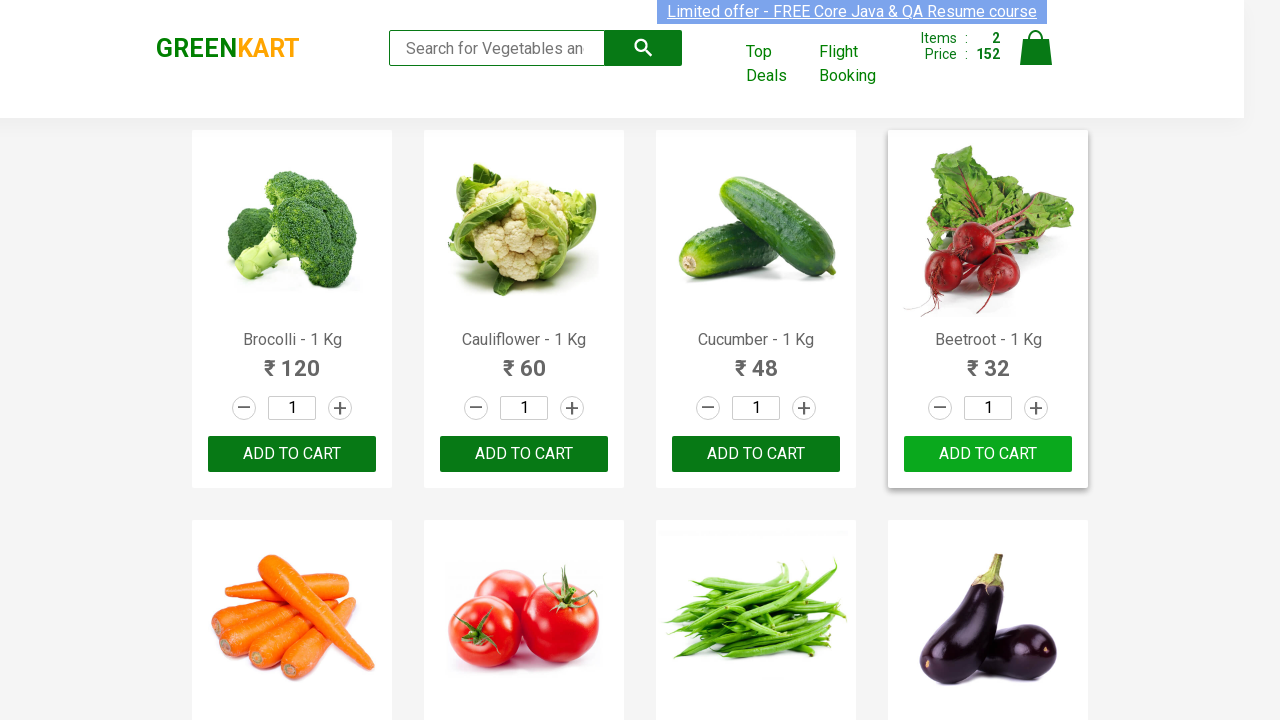

Retrieved text for product 18: 'Mango - 1 Kg'
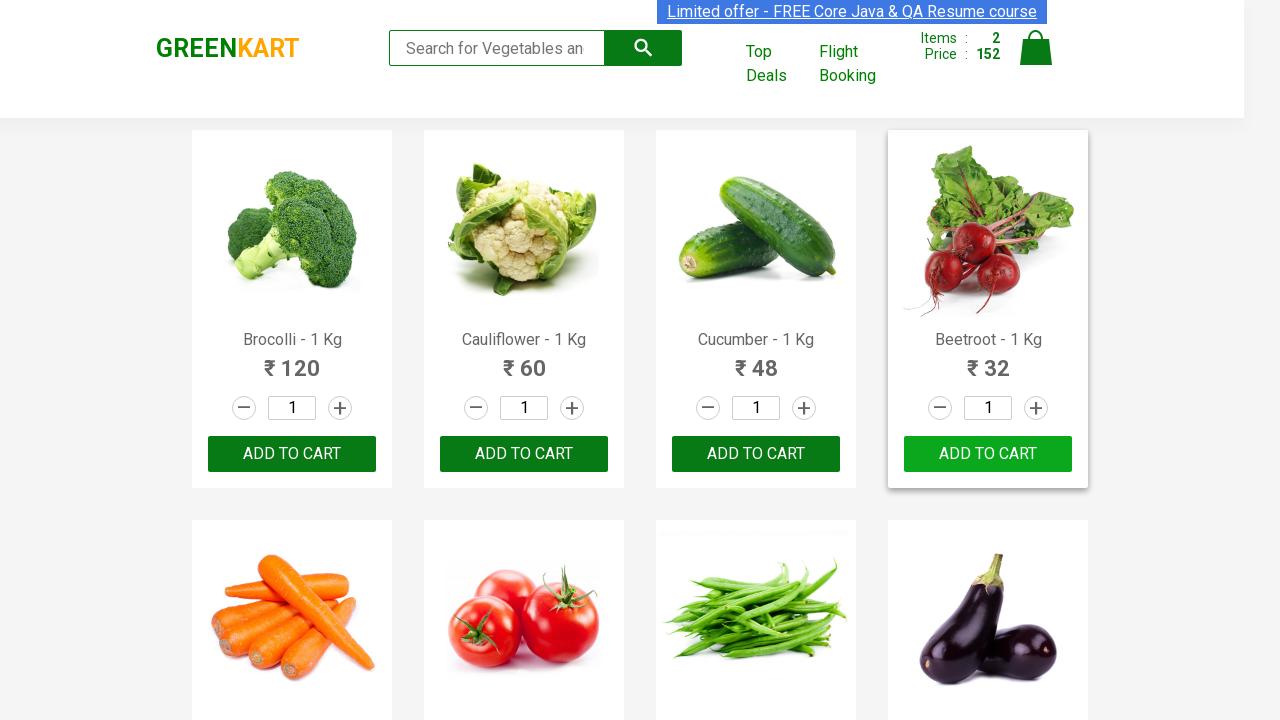

Retrieved text for product 19: 'Musk Melon - 1 Kg'
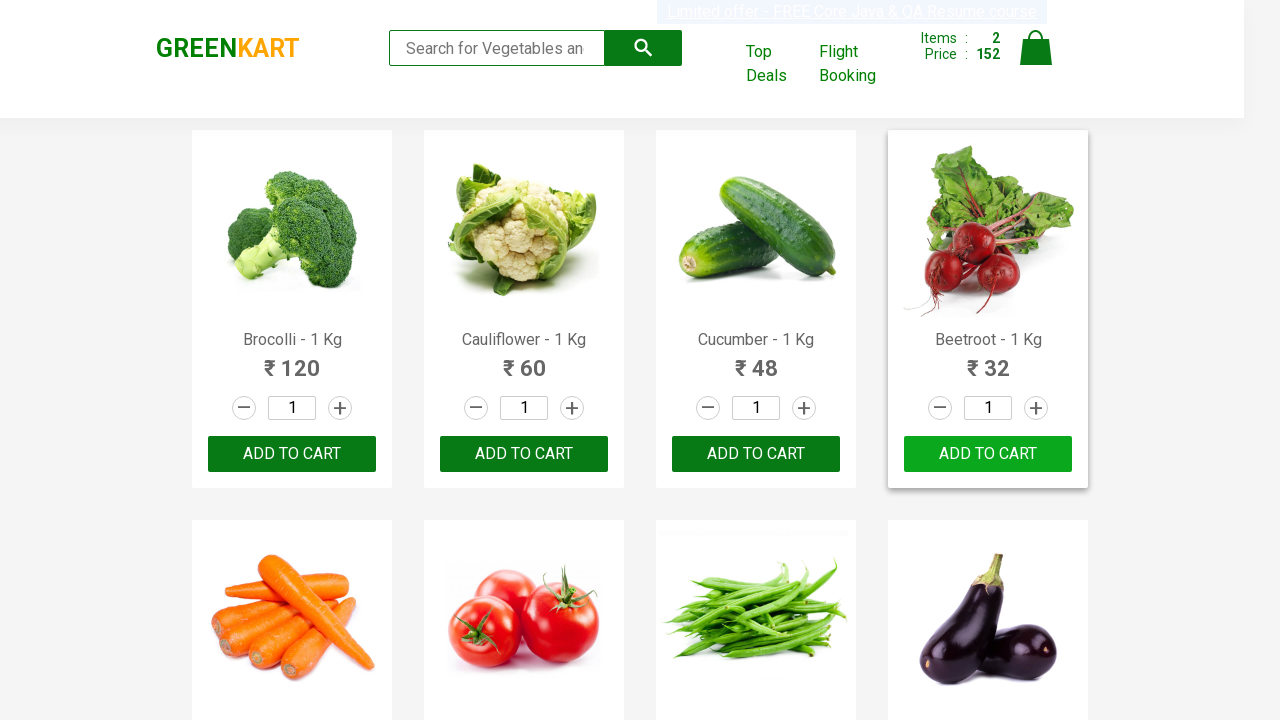

Retrieved text for product 20: 'Orange - 1 Kg'
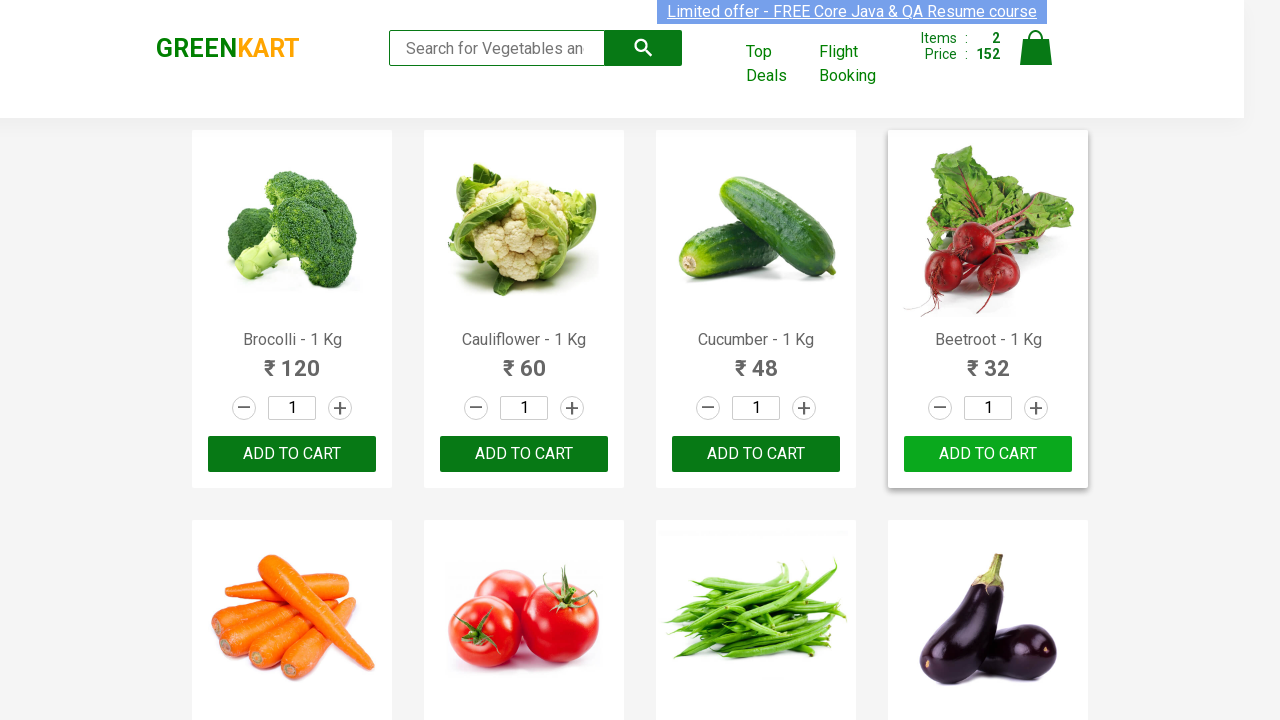

Retrieved text for product 21: 'Pears - 1 Kg'
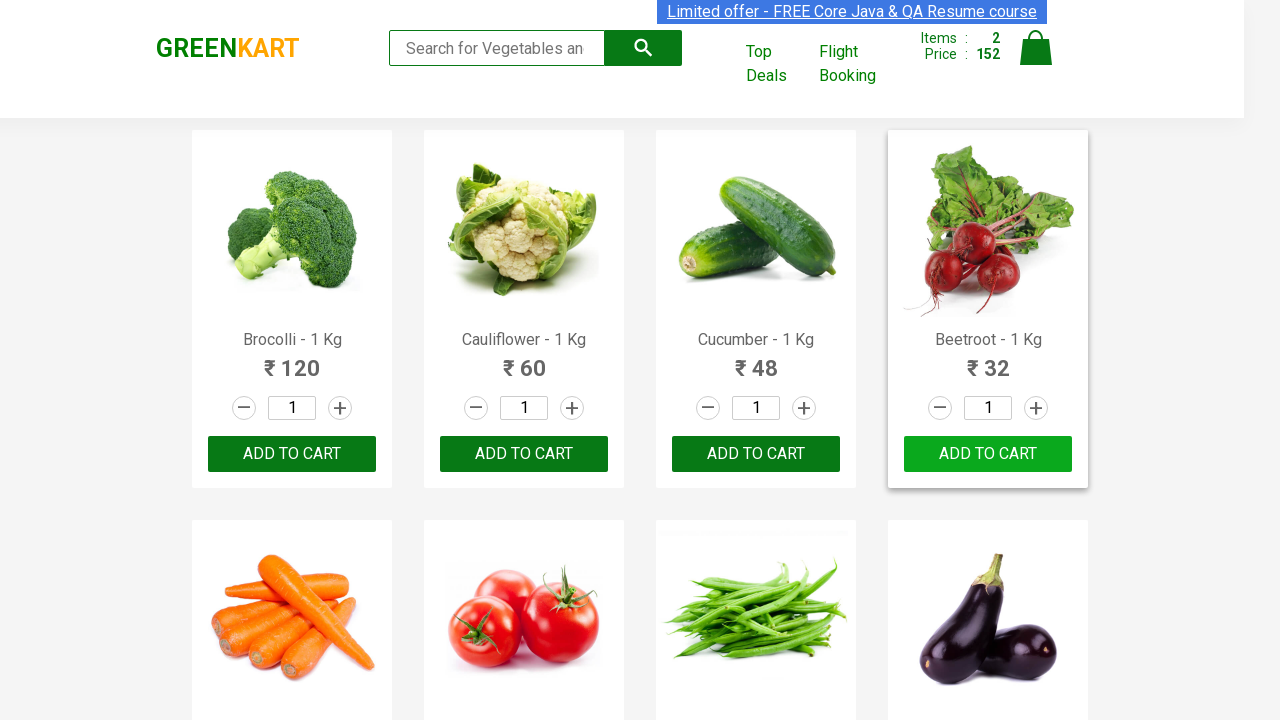

Retrieved text for product 22: 'Pomegranate - 1 Kg'
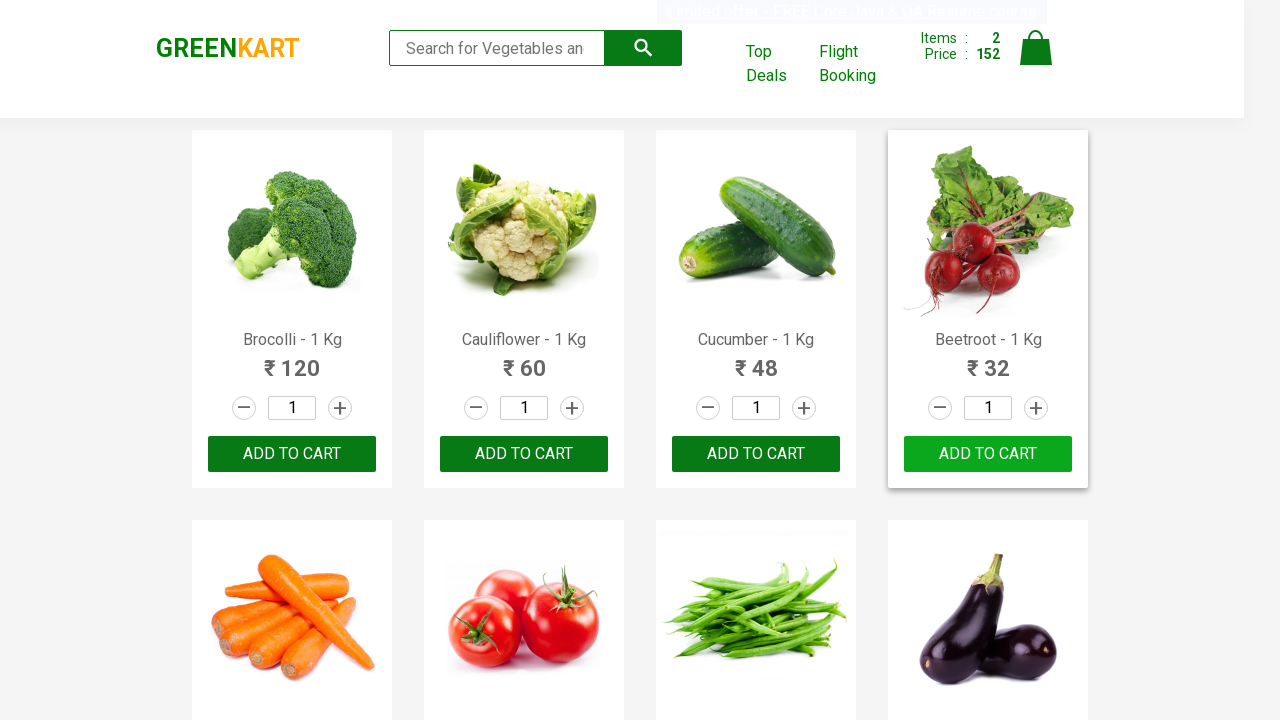

Retrieved text for product 23: 'Raspberry - 1/4 Kg'
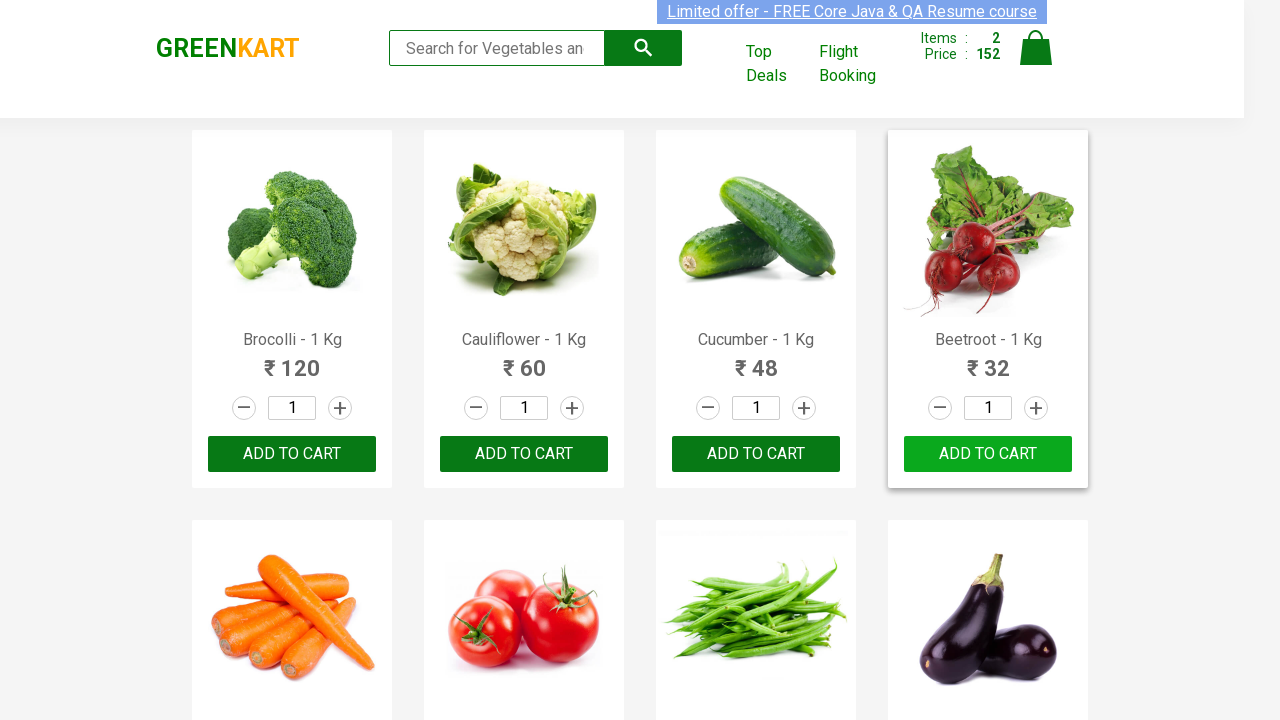

Retrieved text for product 24: 'Strawberry - 1/4 Kg'
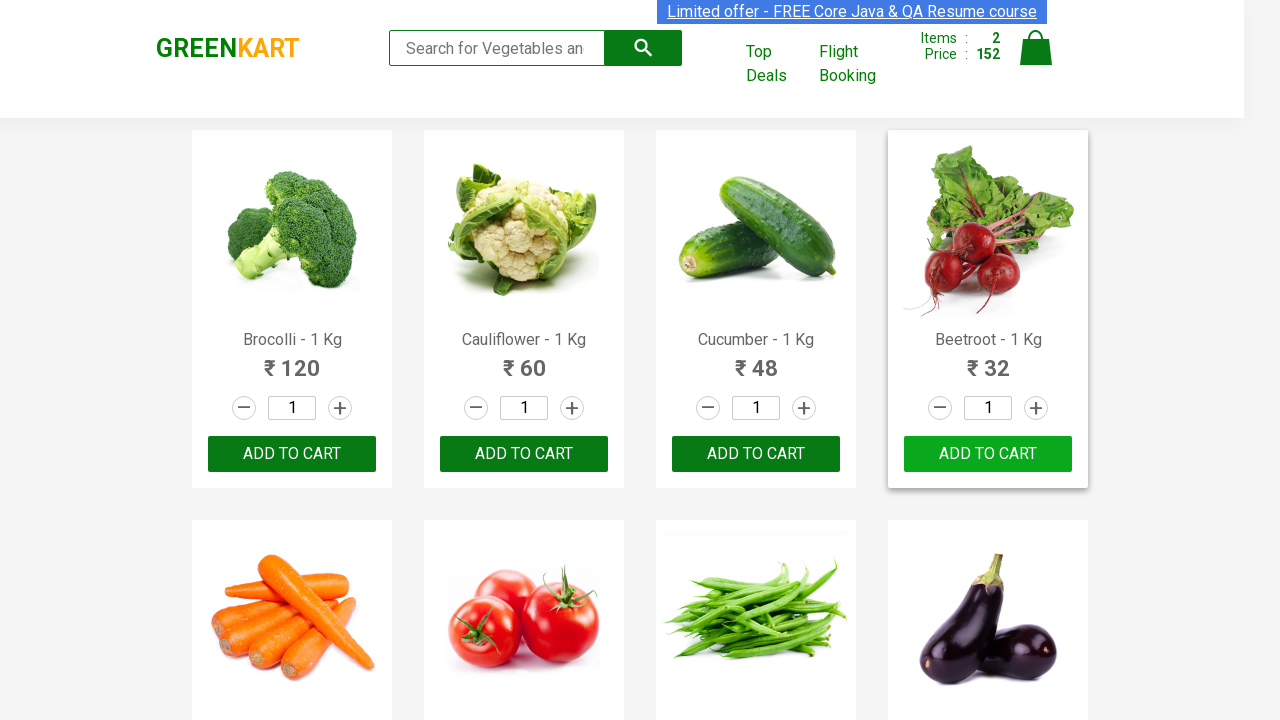

Retrieved text for product 25: 'Water Melon - 1 Kg'
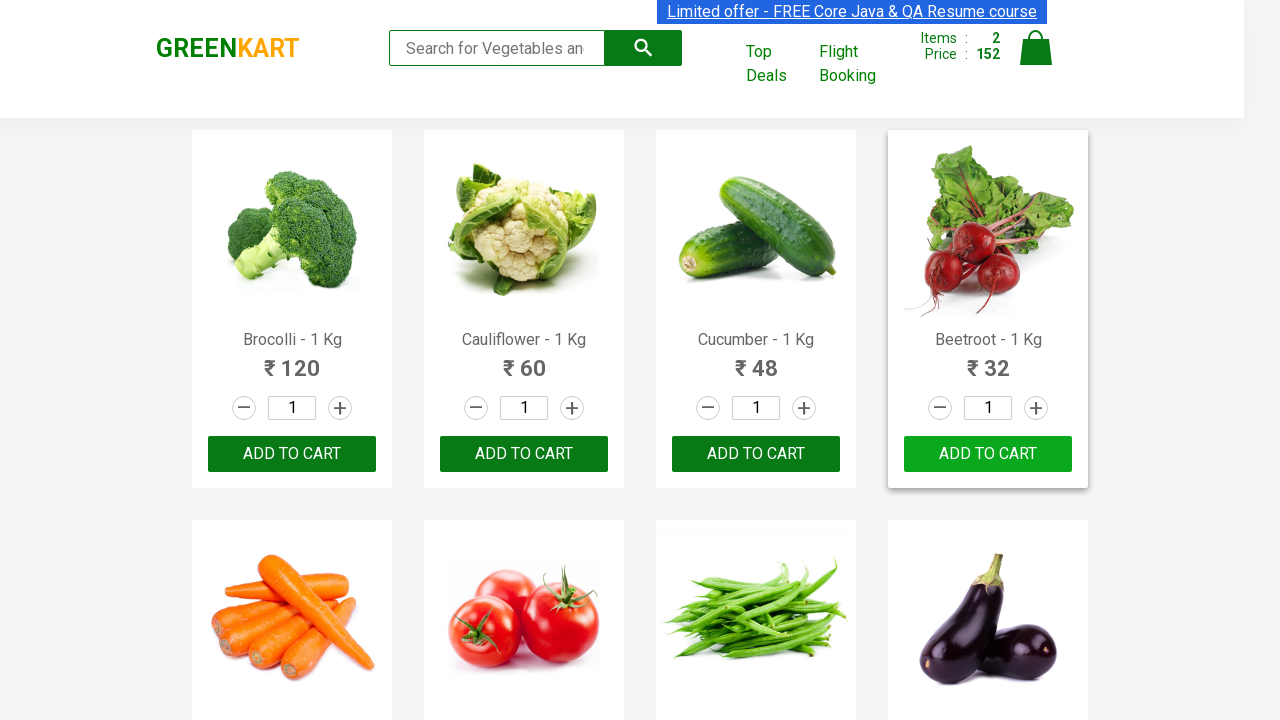

Retrieved text for product 26: 'Almonds - 1/4 Kg'
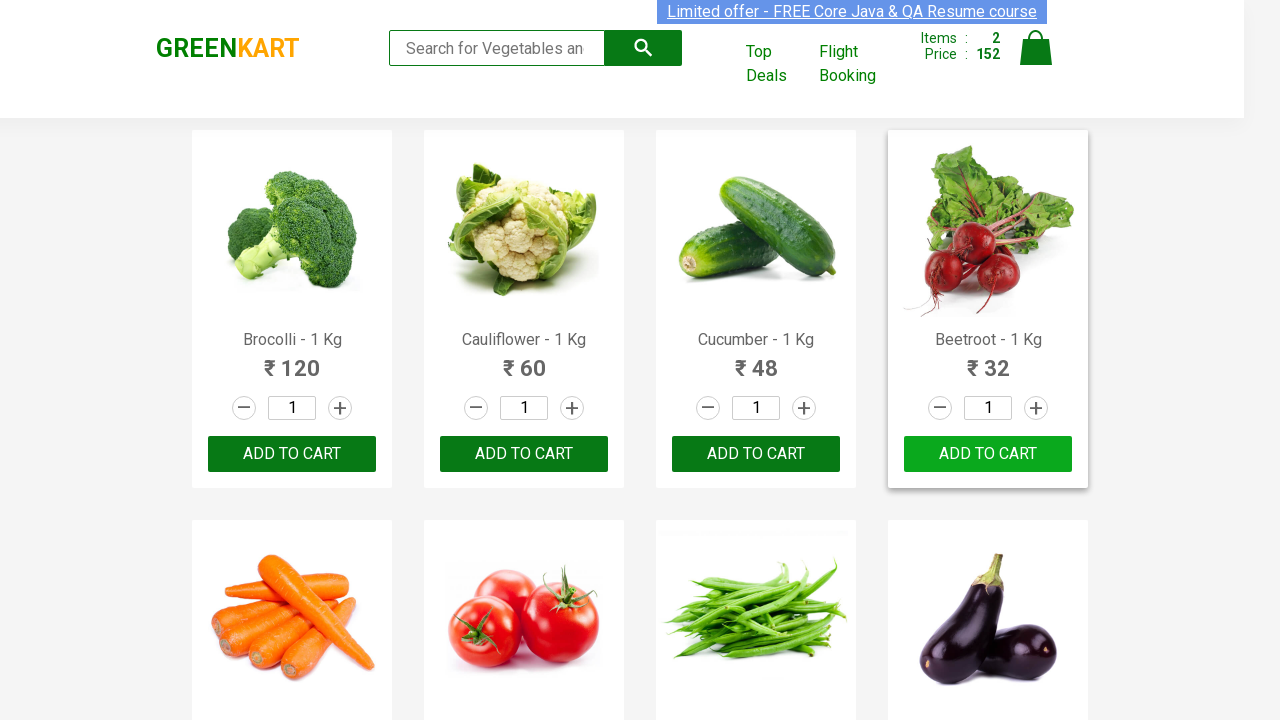

Retrieved text for product 27: 'Pista - 1/4 Kg'
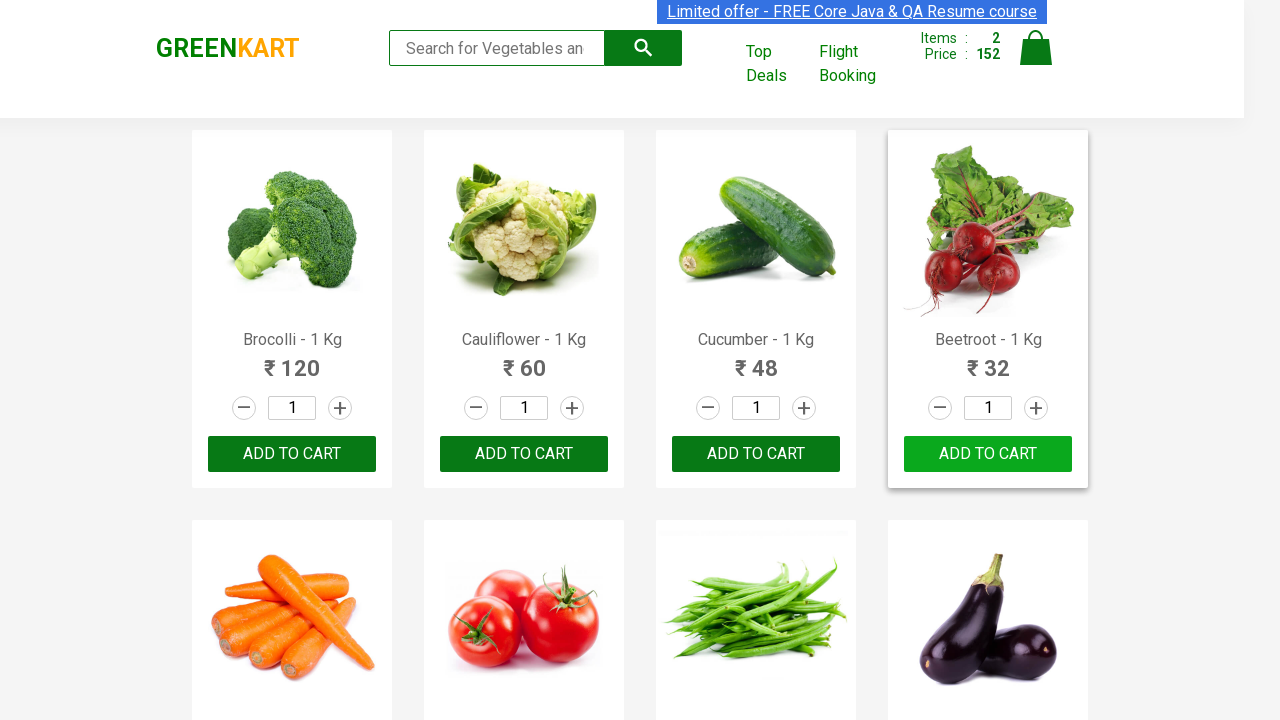

Retrieved text for product 28: 'Nuts Mixture - 1 Kg'
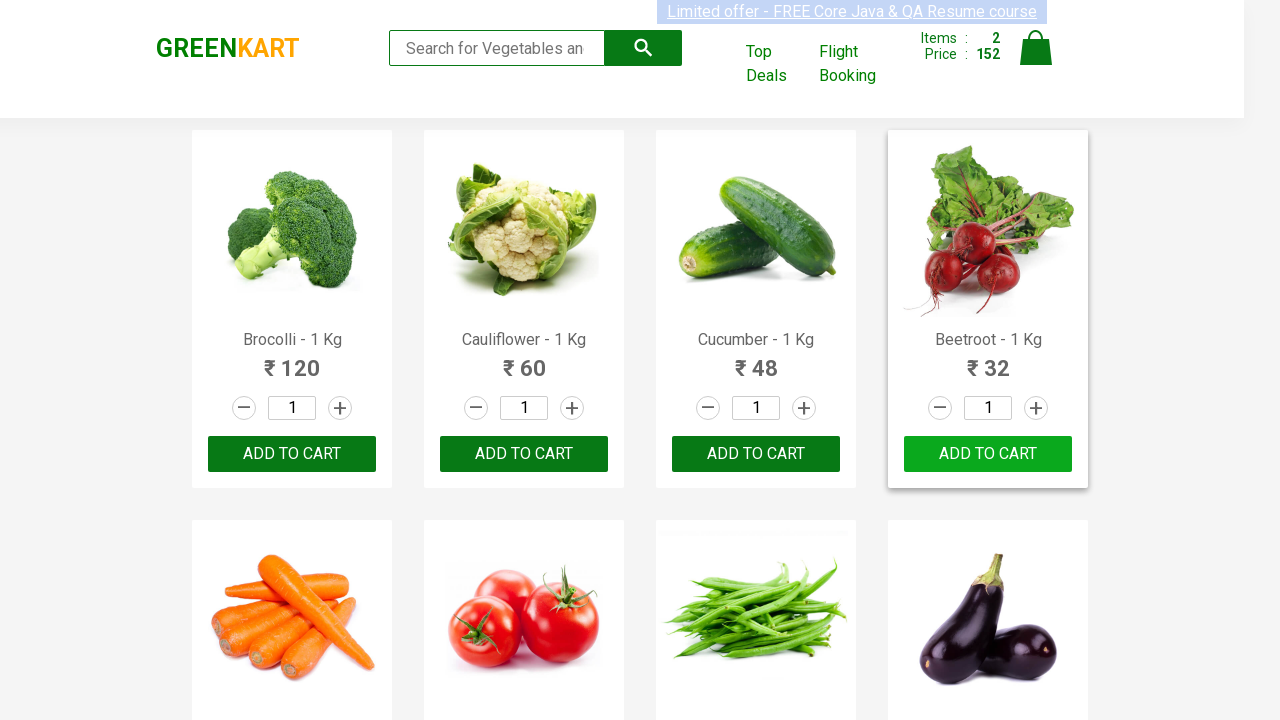

Retrieved text for product 29: 'Cashews - 1 Kg'
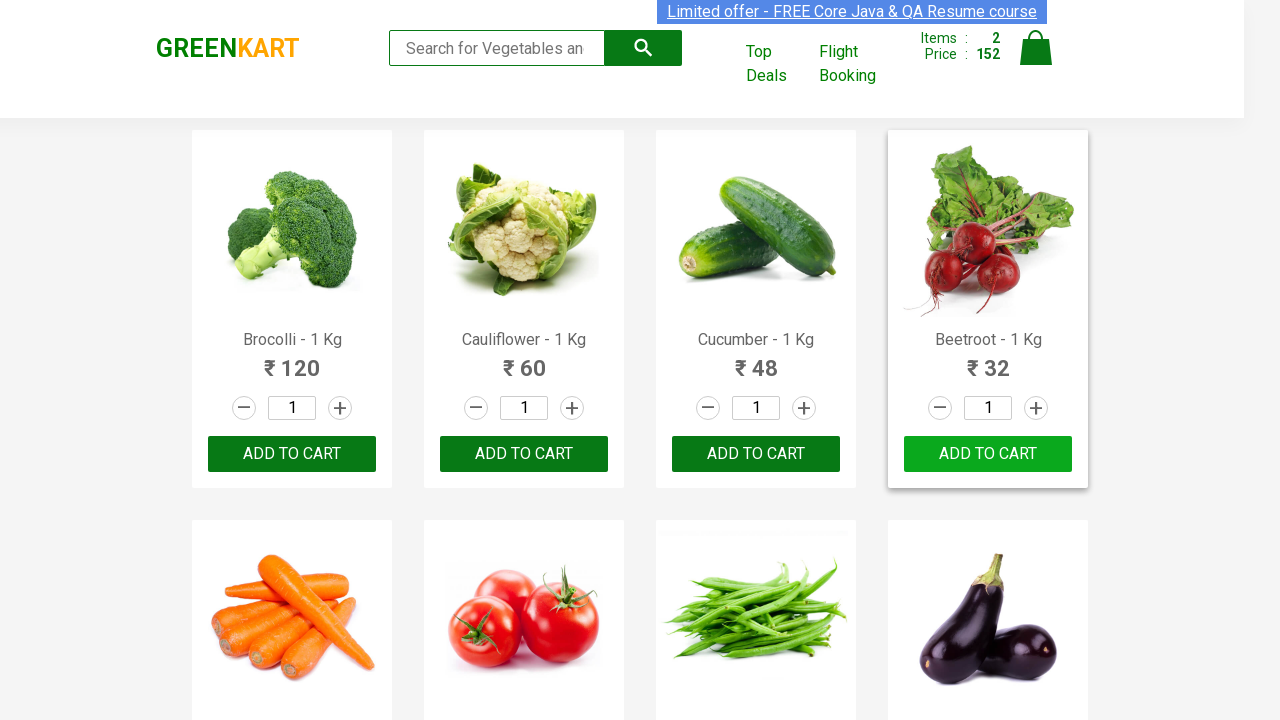

Retrieved text for product 30: 'Walnuts - 1/4 Kg'
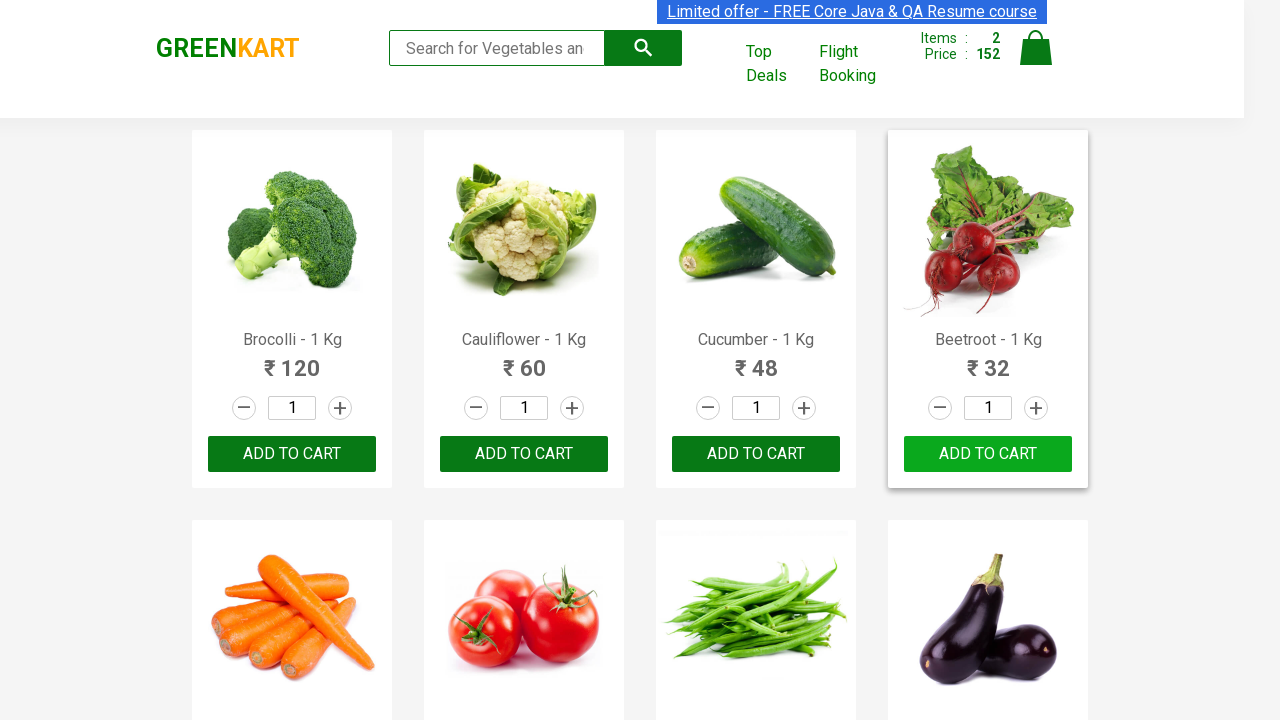

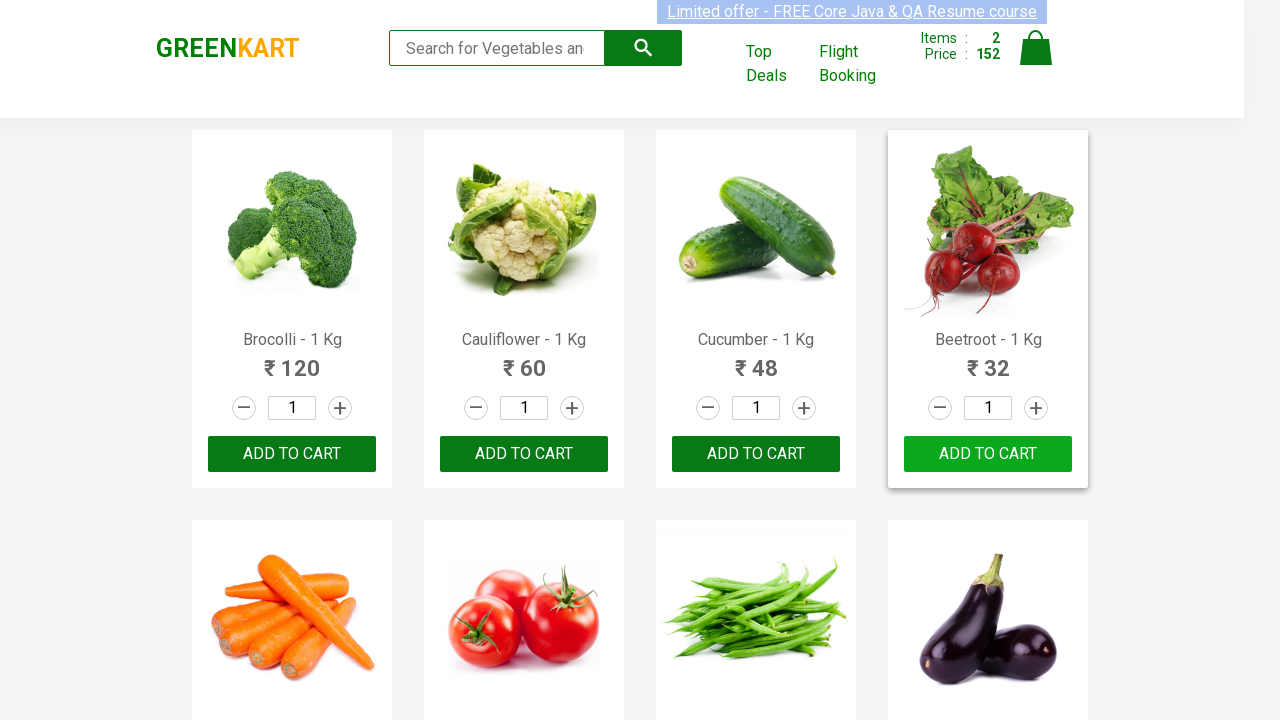